Navigates to the Dropdowns page, selects product, color, and shipping options from dropdowns, submits the form, and validates the result message.

Starting URL: https://techglobal-training.com/frontend

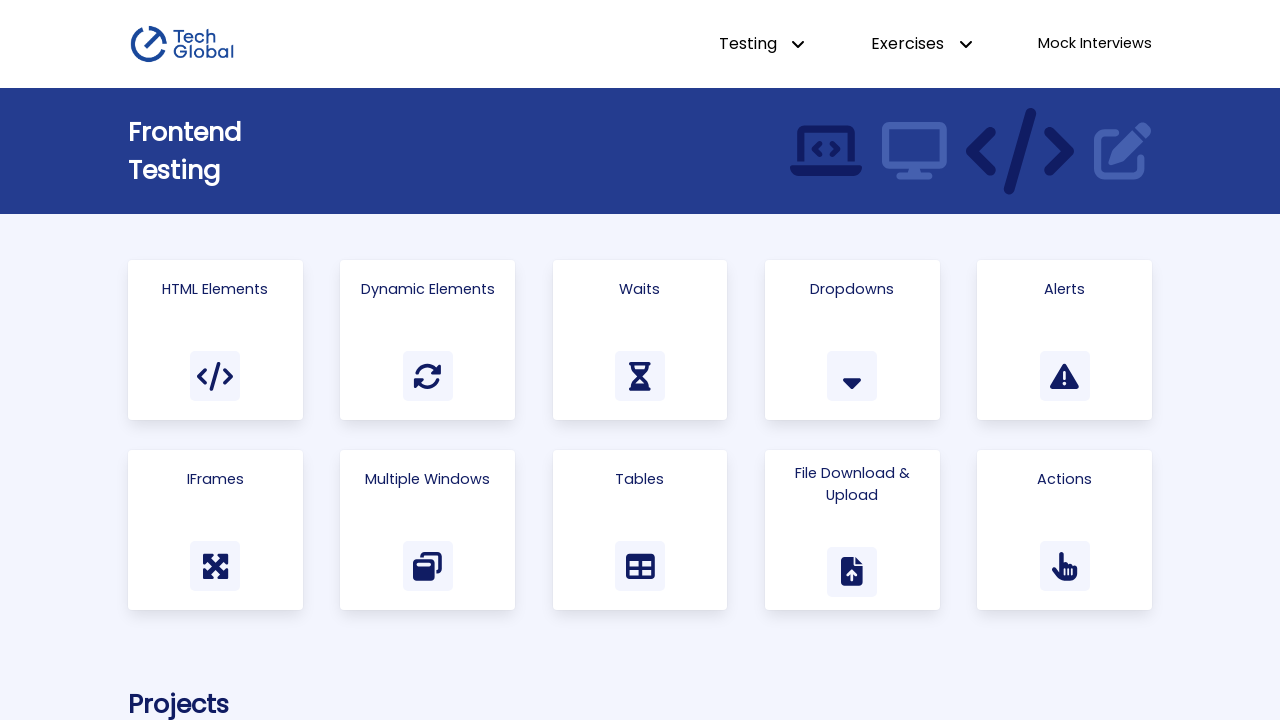

Clicked on the 'Dropdowns' card to navigate to Dropdowns page at (852, 289) on text=Dropdowns
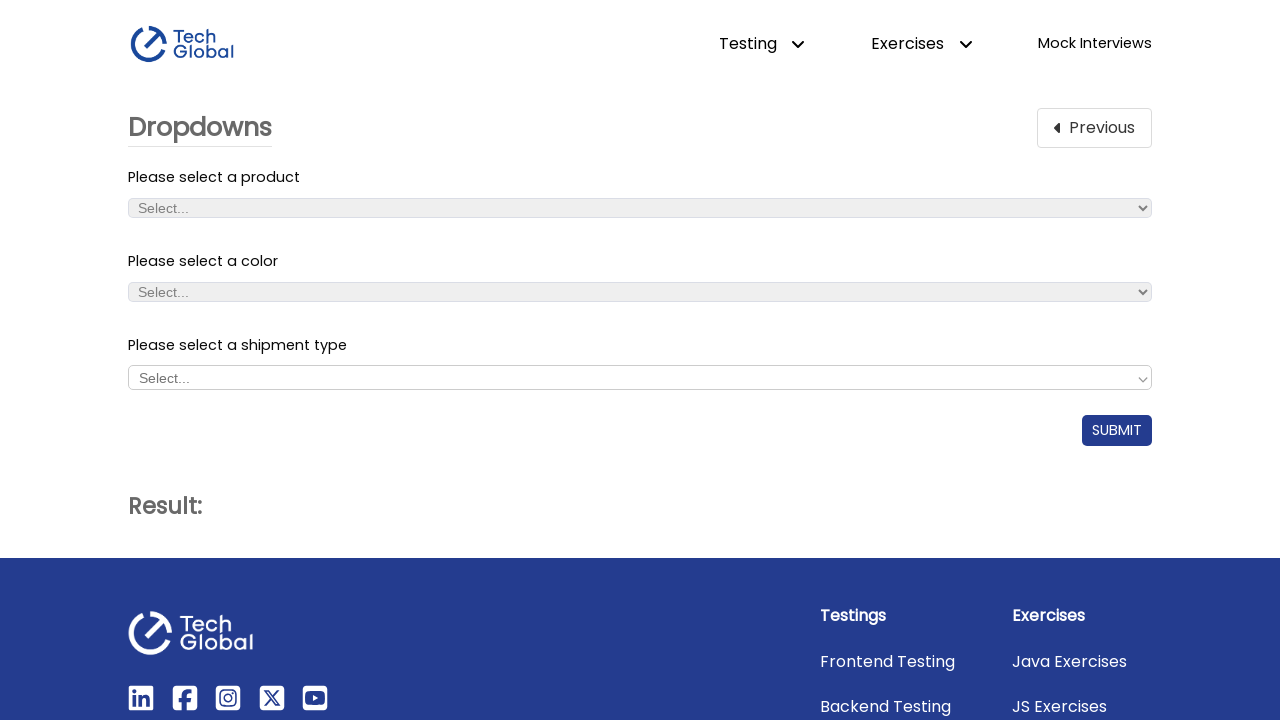

Selected 'MacBook Pro 13' from Product dropdown on #product_dropdown
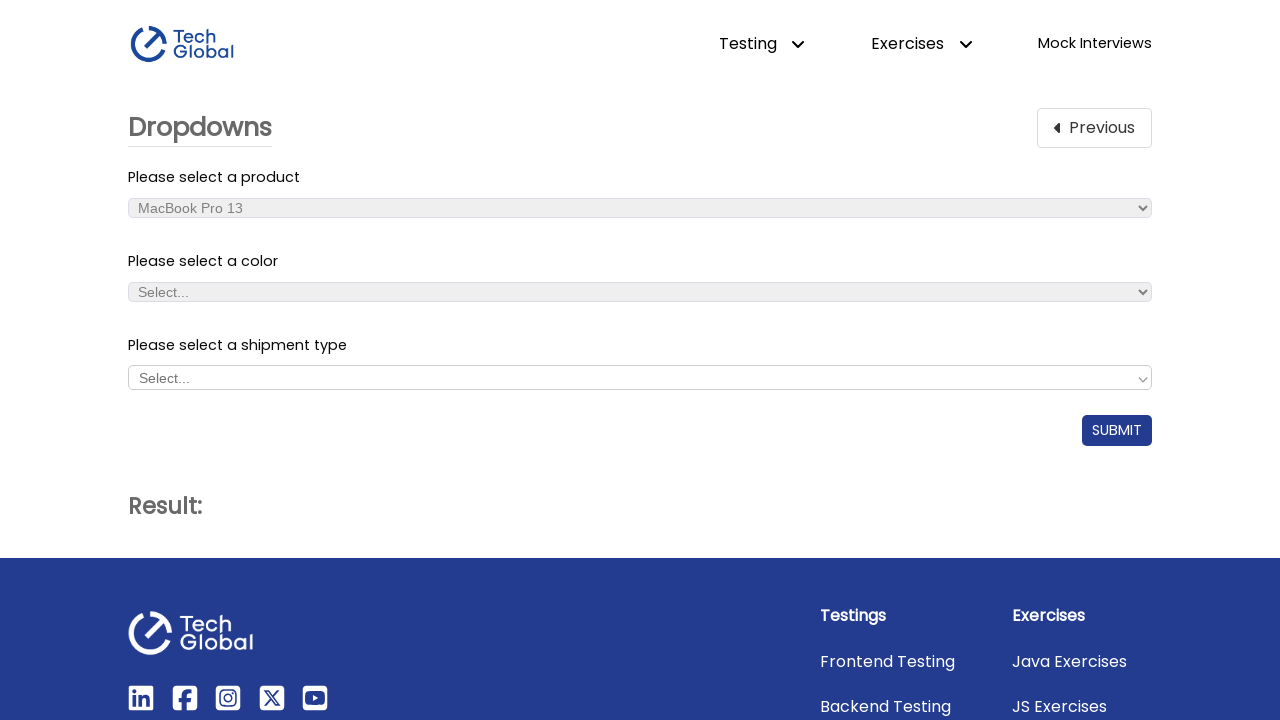

Selected 'Green' from Color dropdown on #color_dropdown
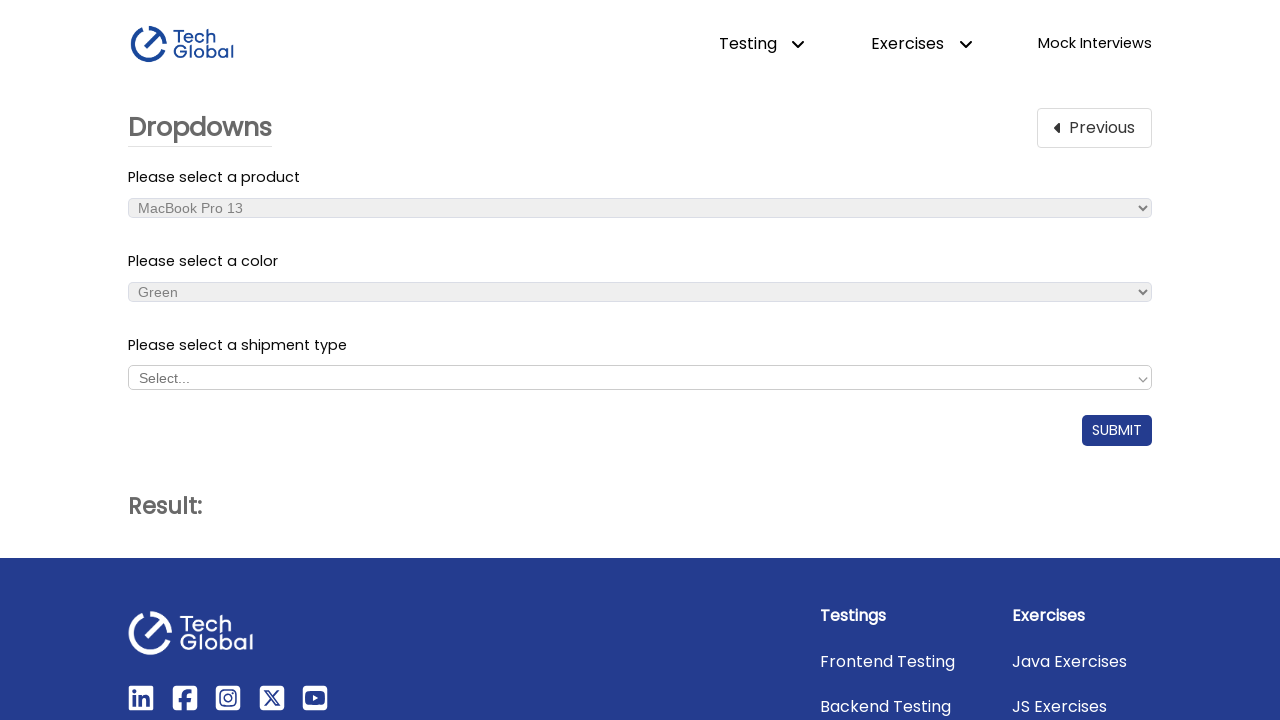

Clicked on Shipping dropdown to expand options at (640, 378) on #shipment_dropdown
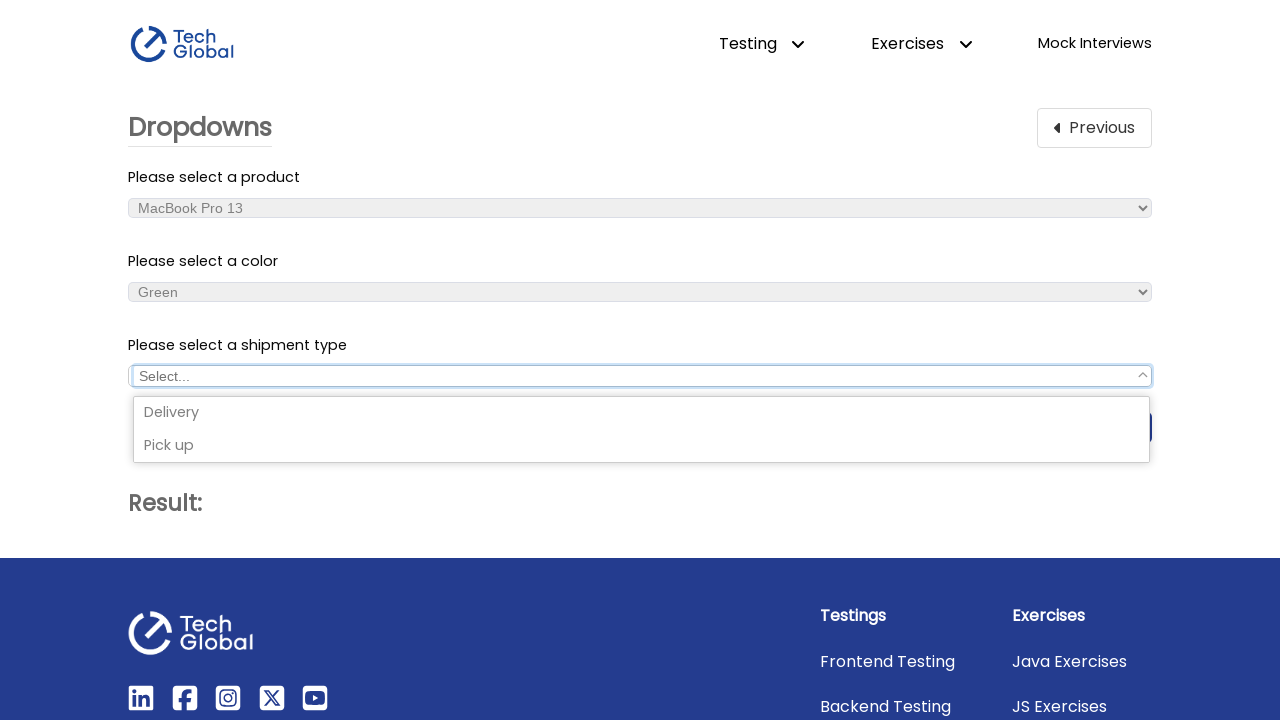

Selected 'Delivery' from Shipping dropdown at (642, 413) on [aria-label='Delivery']
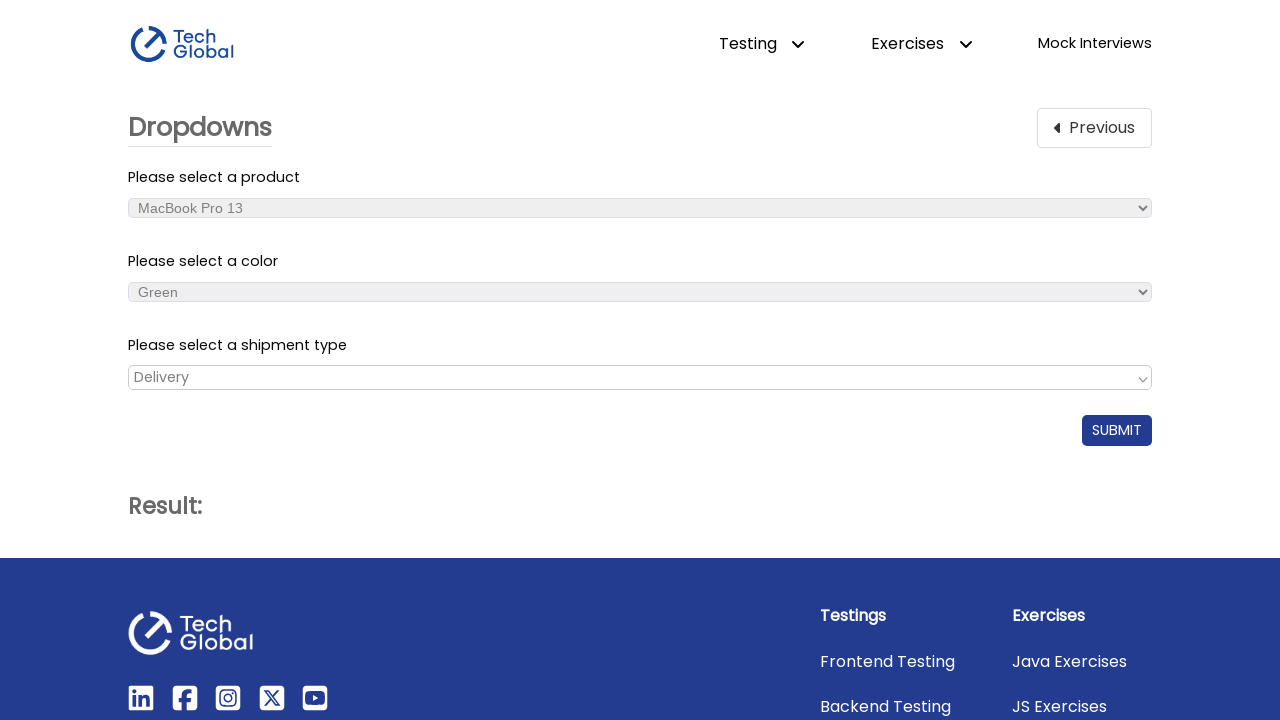

Clicked Submit button to submit the form at (1117, 430) on #submit
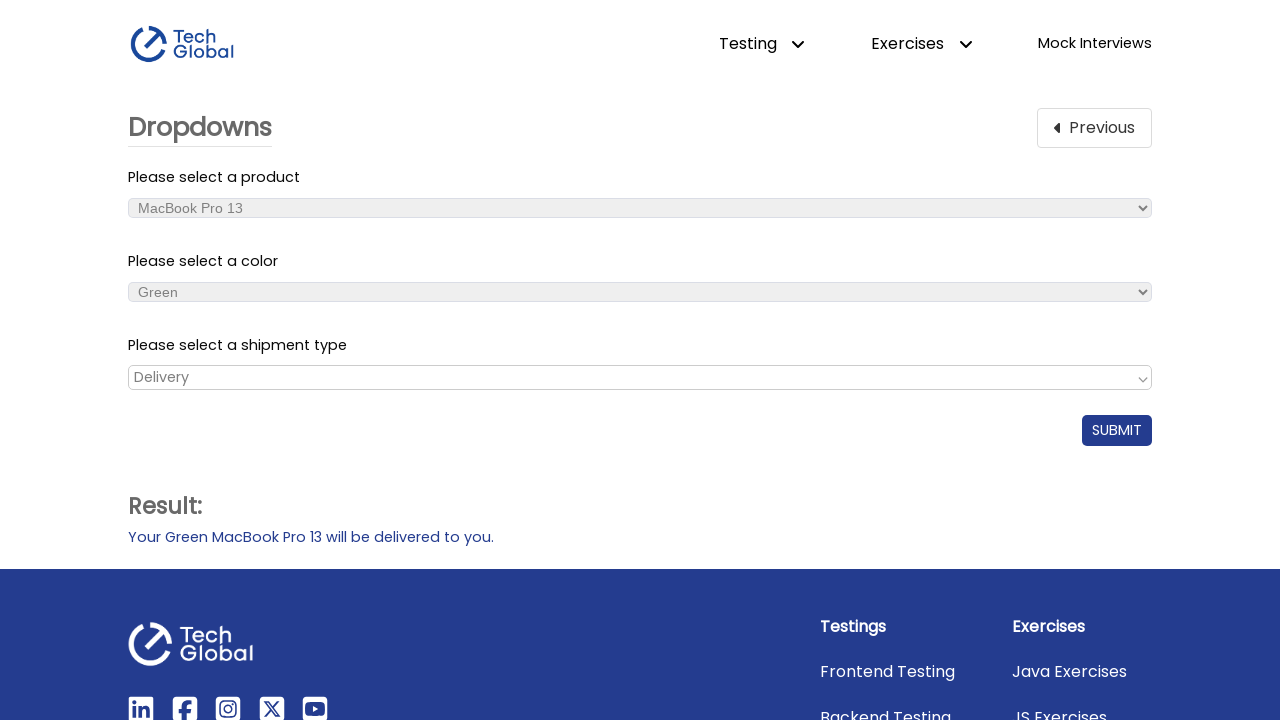

Result message appeared and loaded successfully
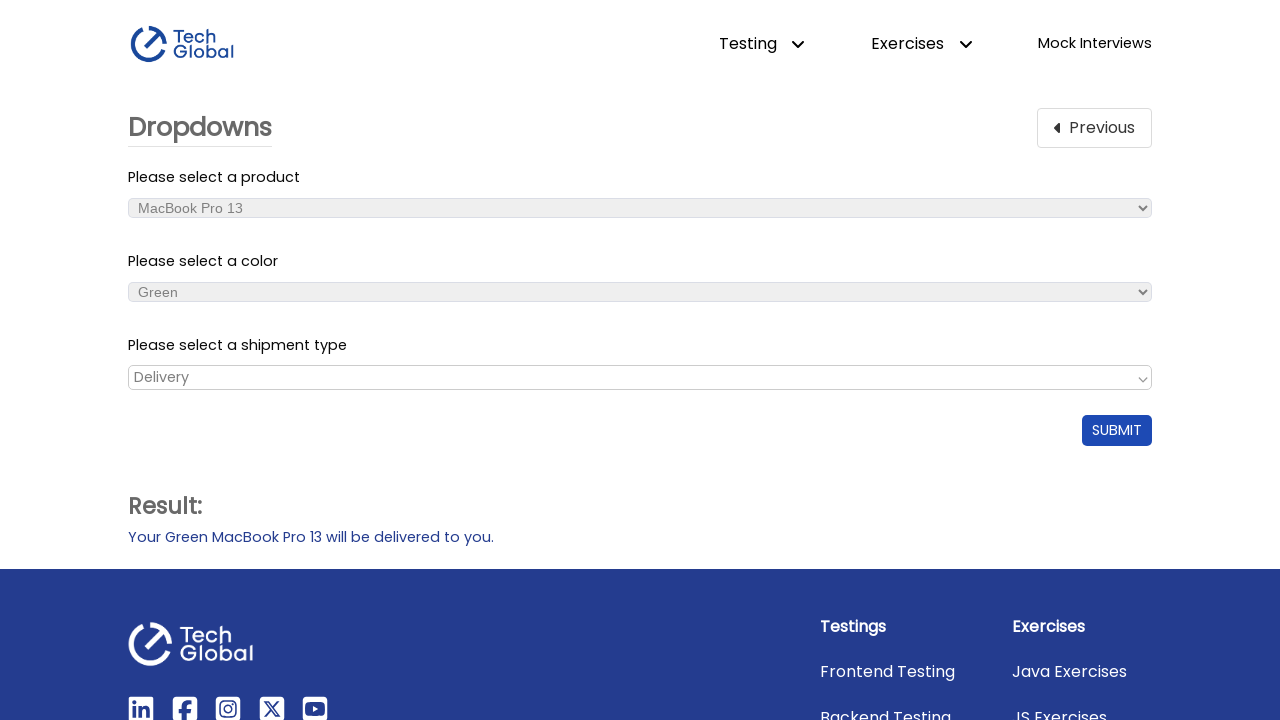

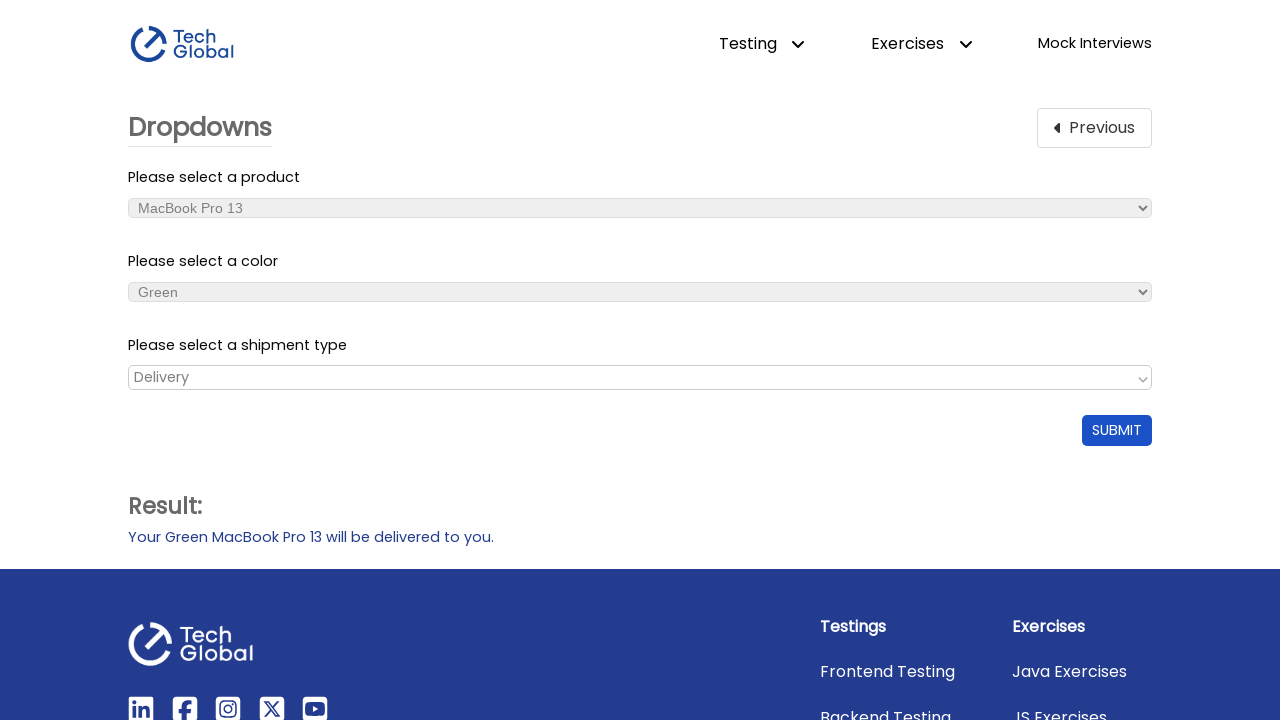